Tests adding a product with quantity 3 to the cart, verifying the success message contains the product name, navigating to cart, and verifying the cart URL and product count

Starting URL: https://cms.demo.katalon.com/product/flying-ninja/

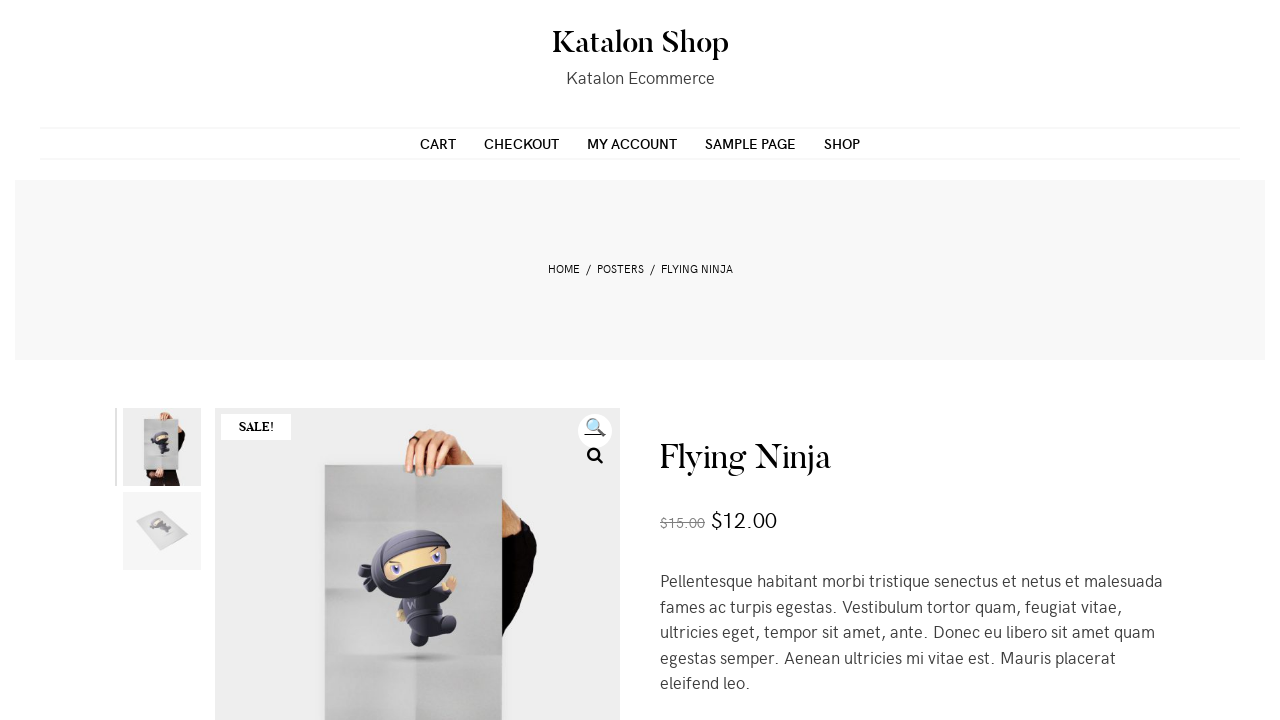

Cleared quantity field on //*[@class='quantity']/input
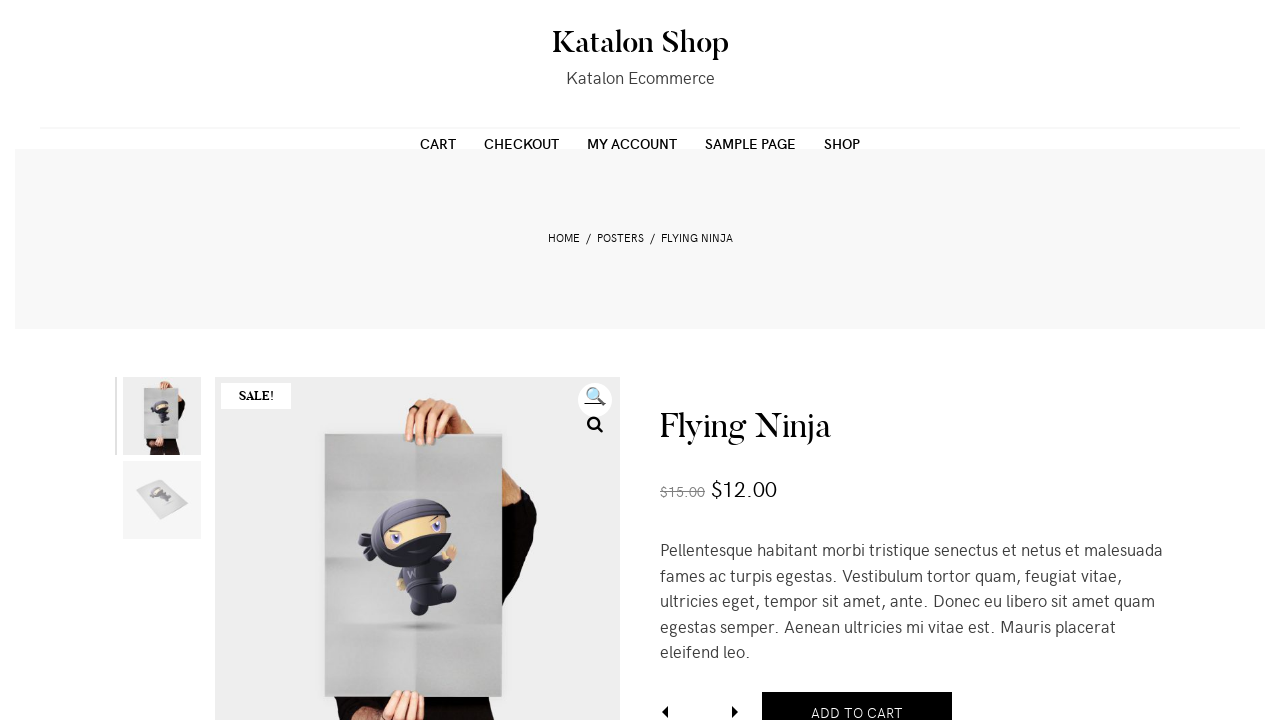

Entered quantity 3 in quantity field on //*[@class='quantity']/input
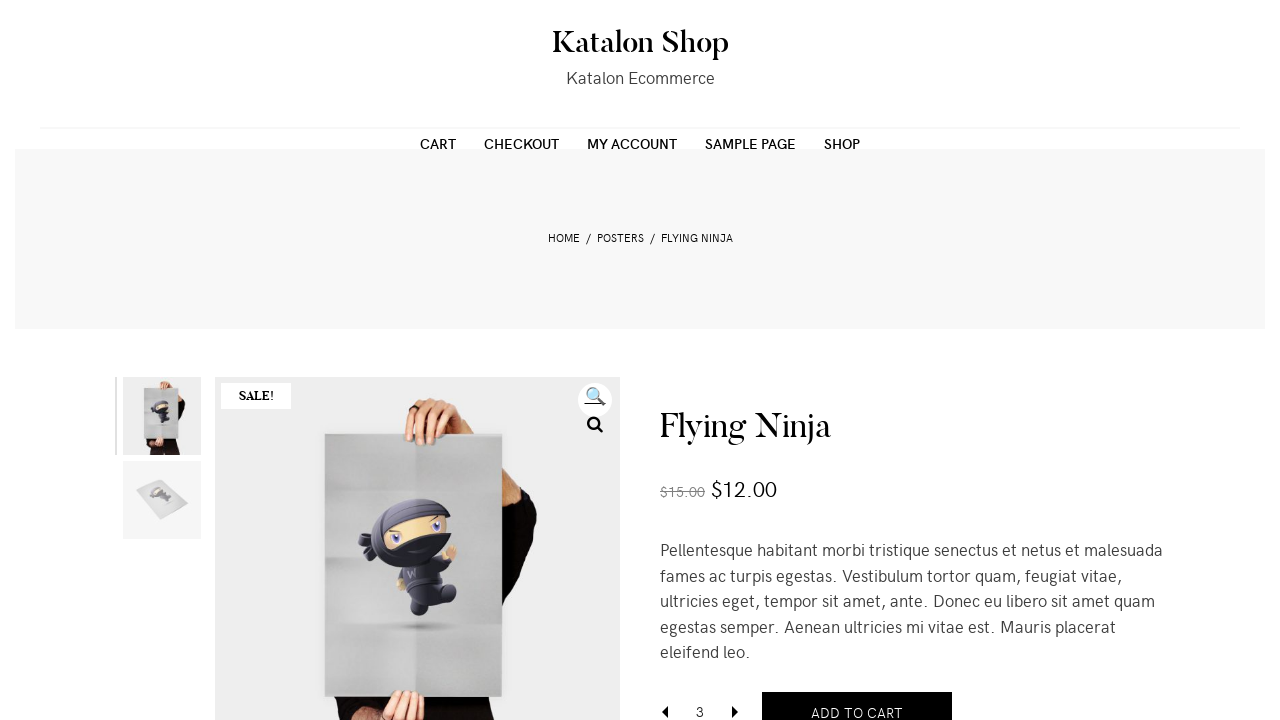

Clicked 'Add to cart' button at (857, 699) on [name='add-to-cart']
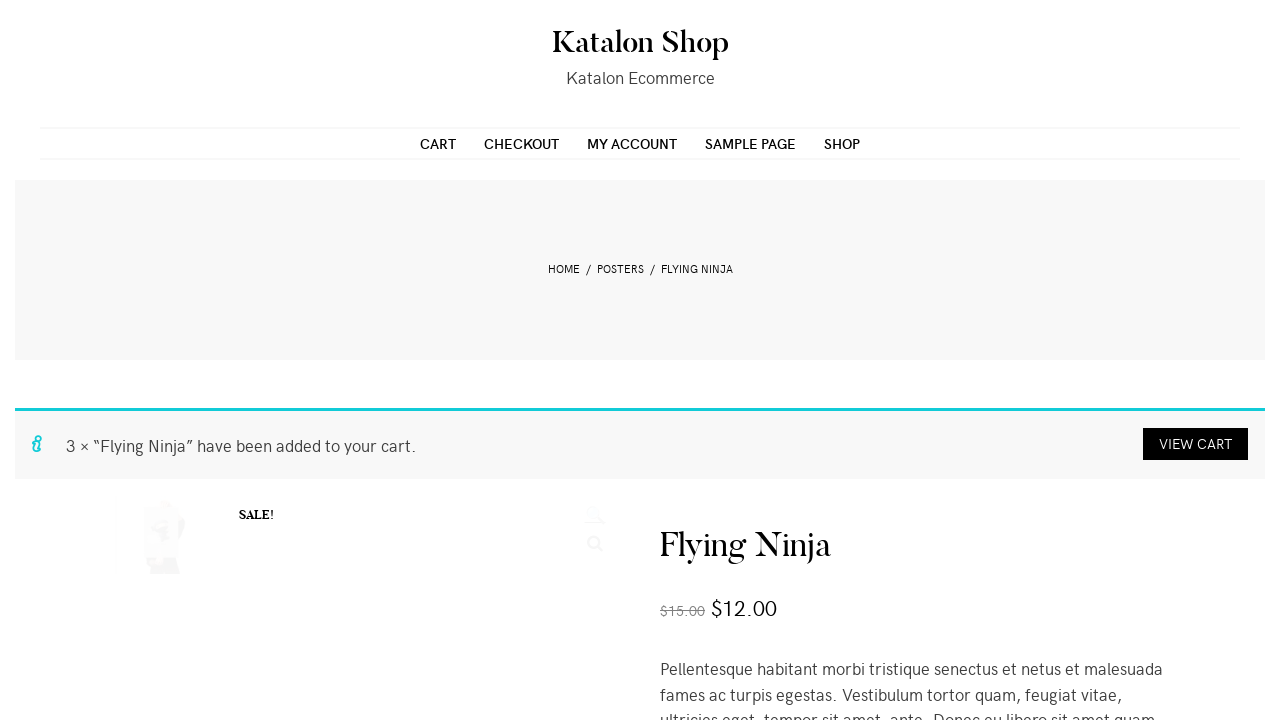

Success message appeared after adding to cart
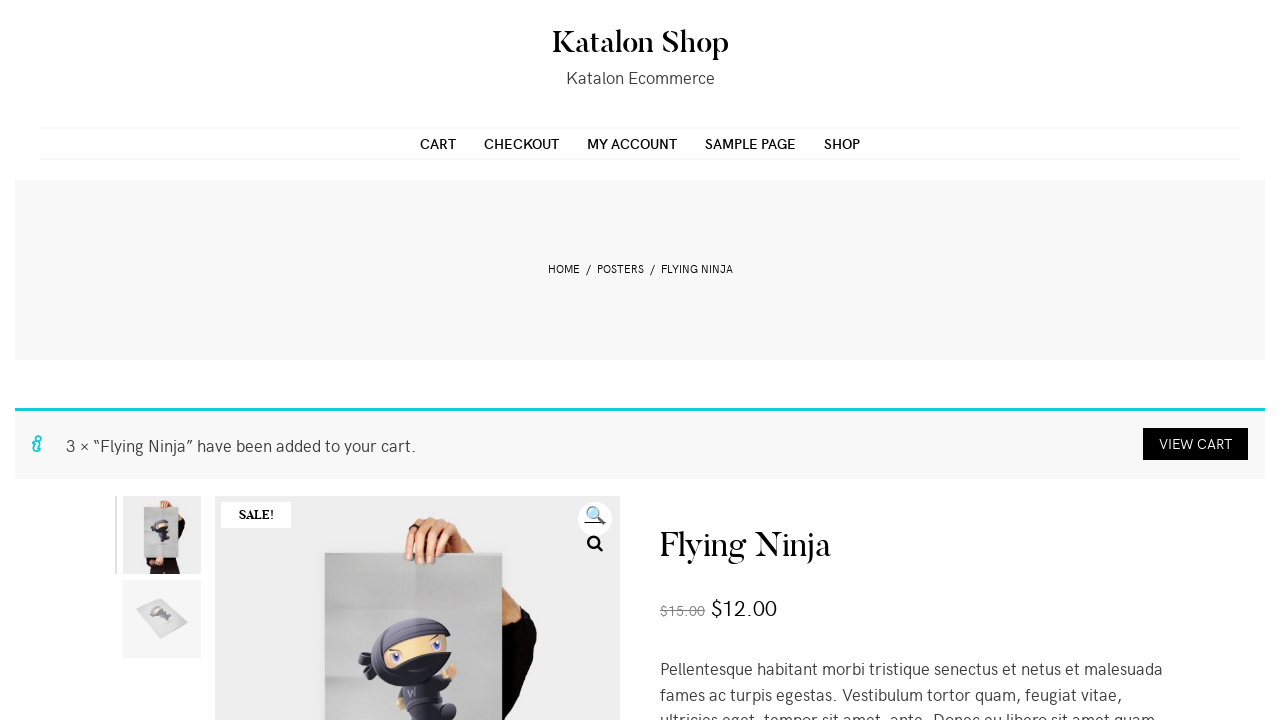

Verified success message contains 'Flying Ninja'
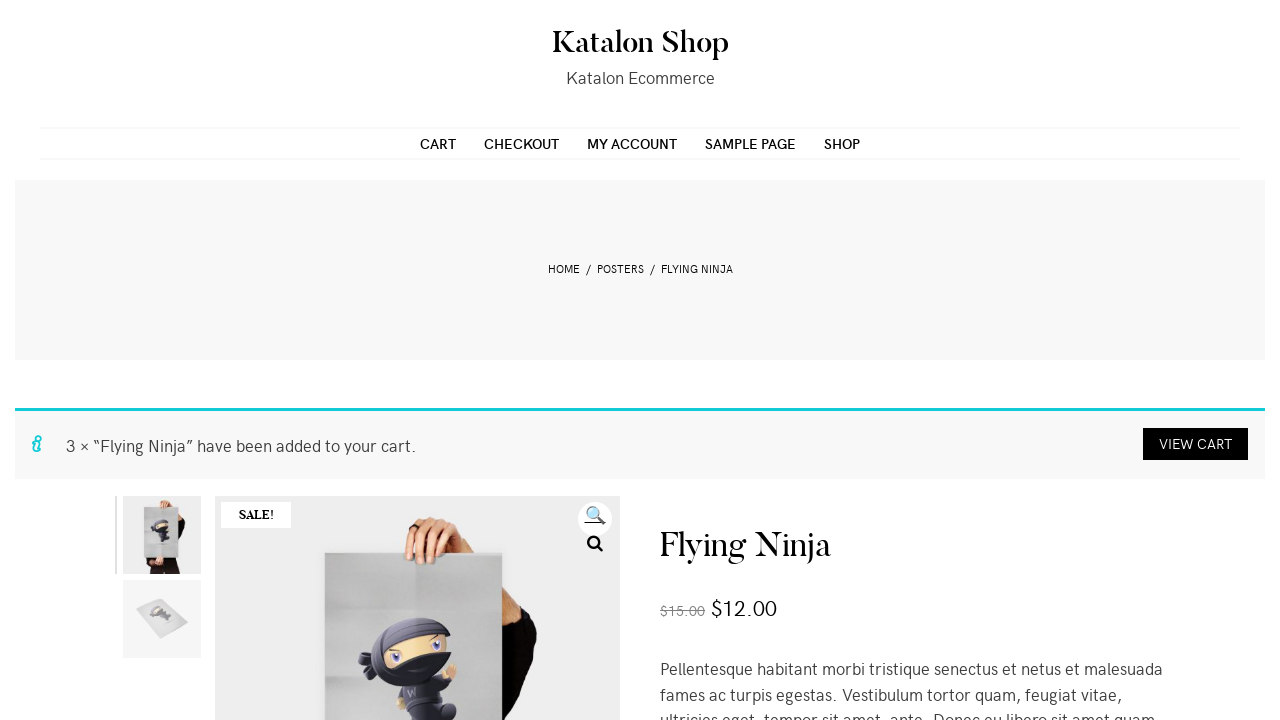

Clicked 'Cart' link in success message at (1196, 444) on .woocommerce-message a
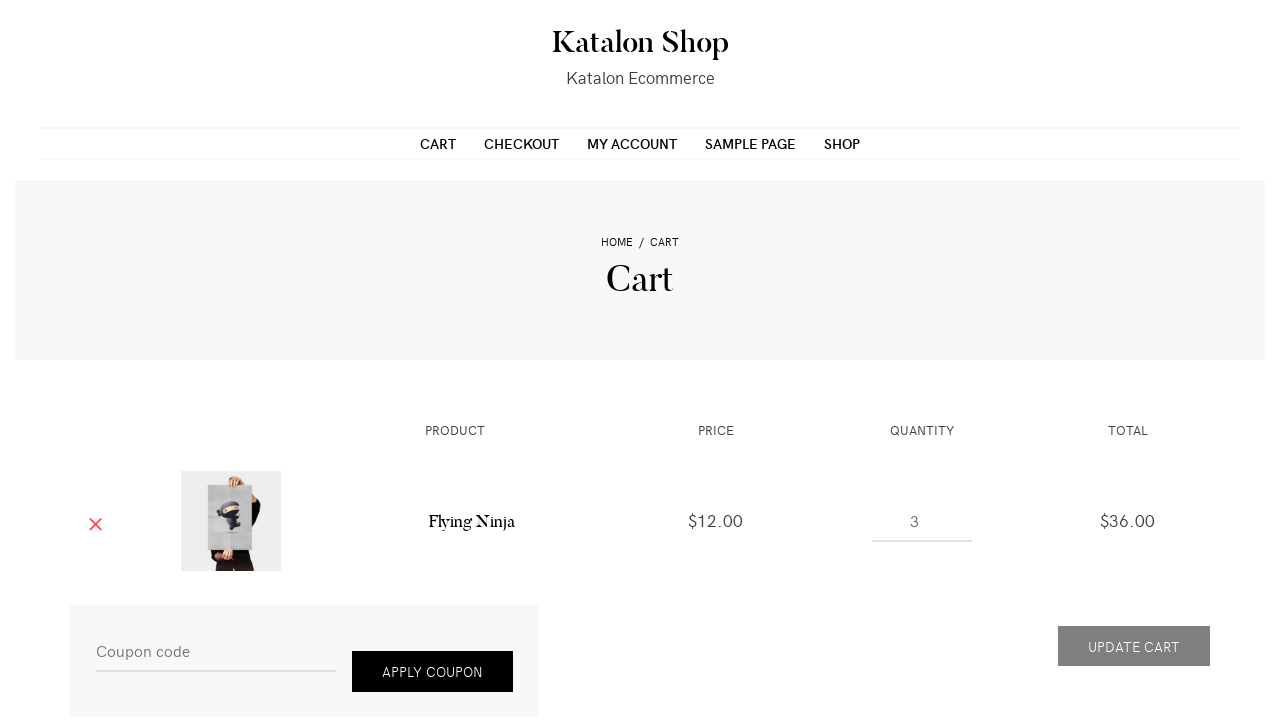

Navigated to cart page (URL contains '/cart/')
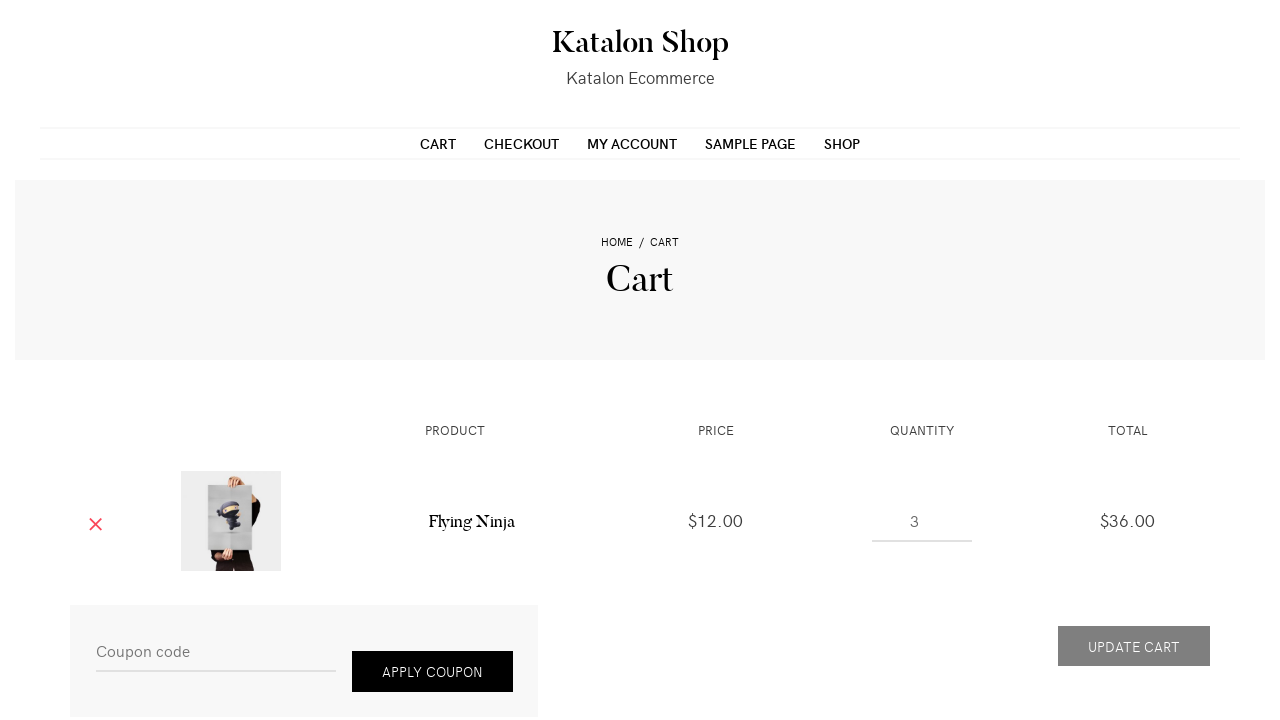

Verified product exists in cart
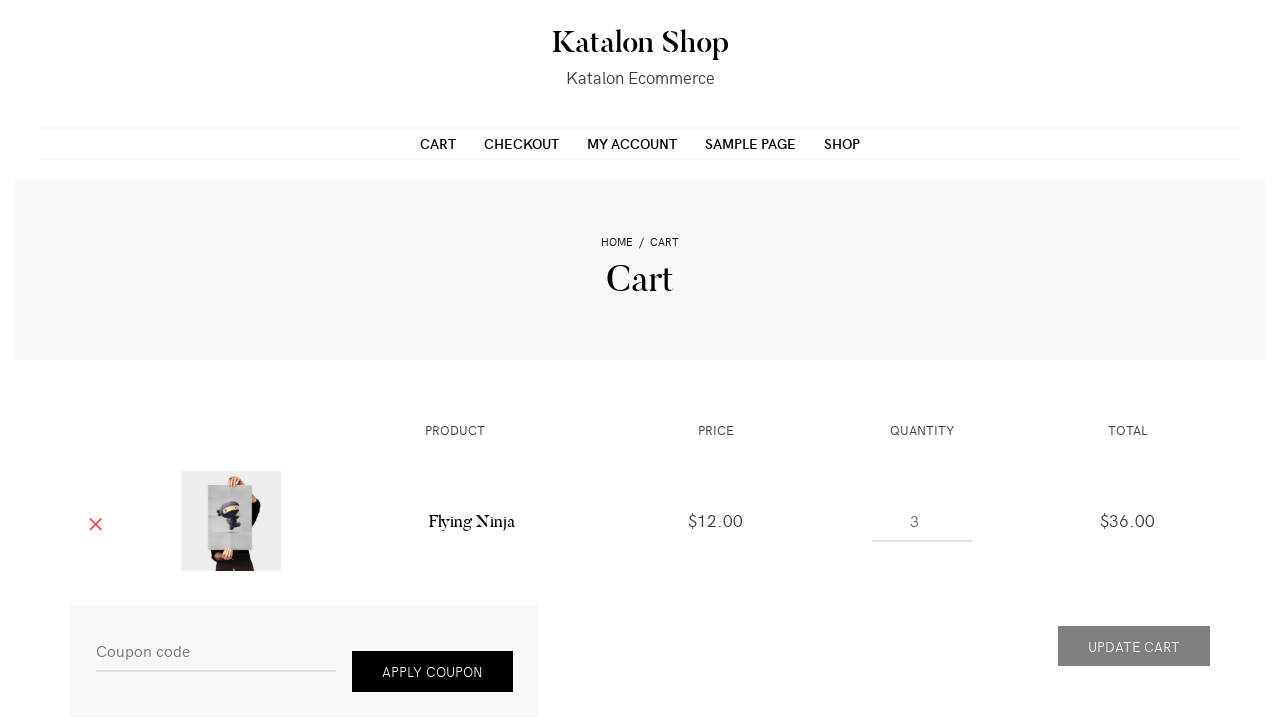

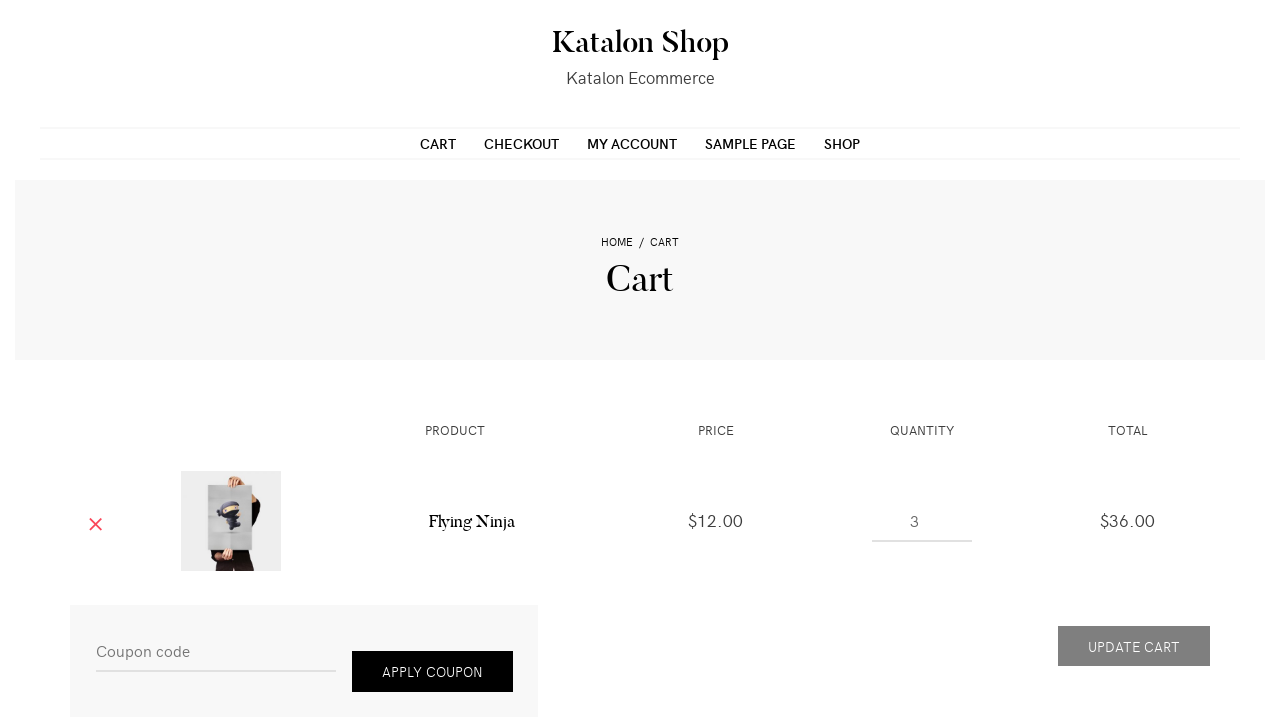